Navigates to GeeksforGeeks website and locates the "Courses" link element on the page to verify its presence

Starting URL: https://www.geeksforgeeks.org/

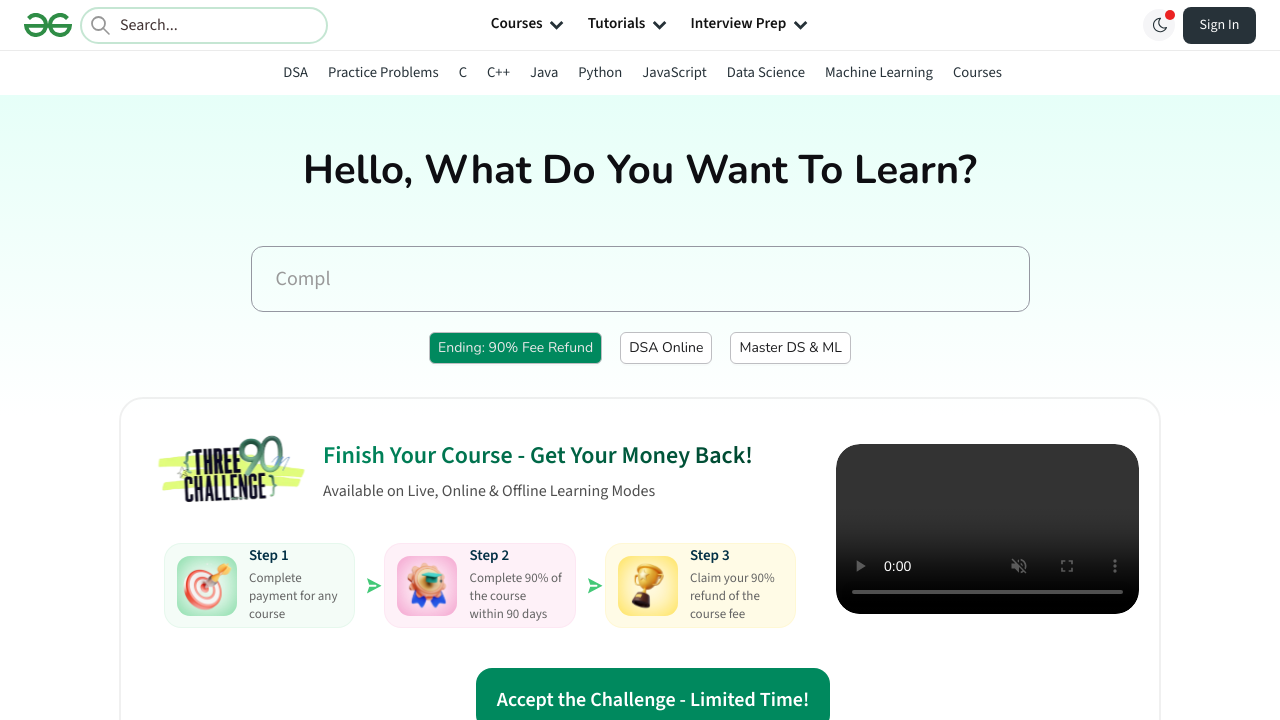

Waited for page DOM content to load
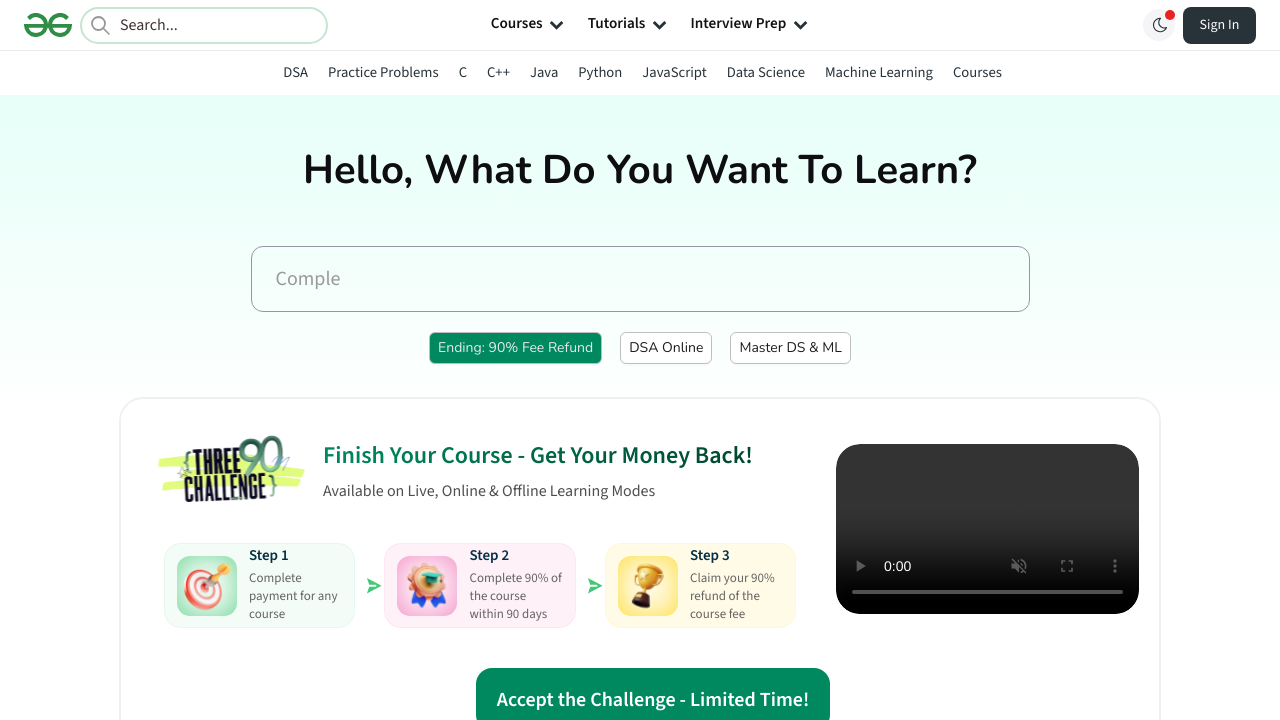

Located the Courses link element
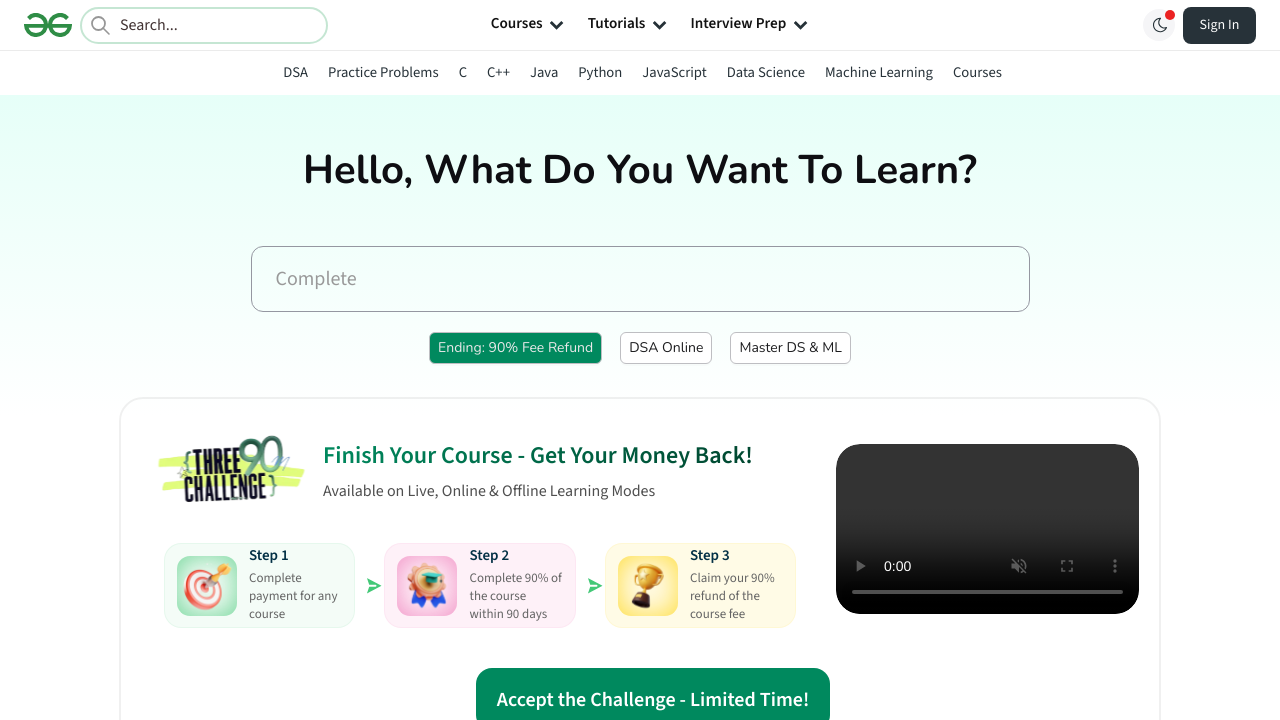

Waited for Courses link to become visible
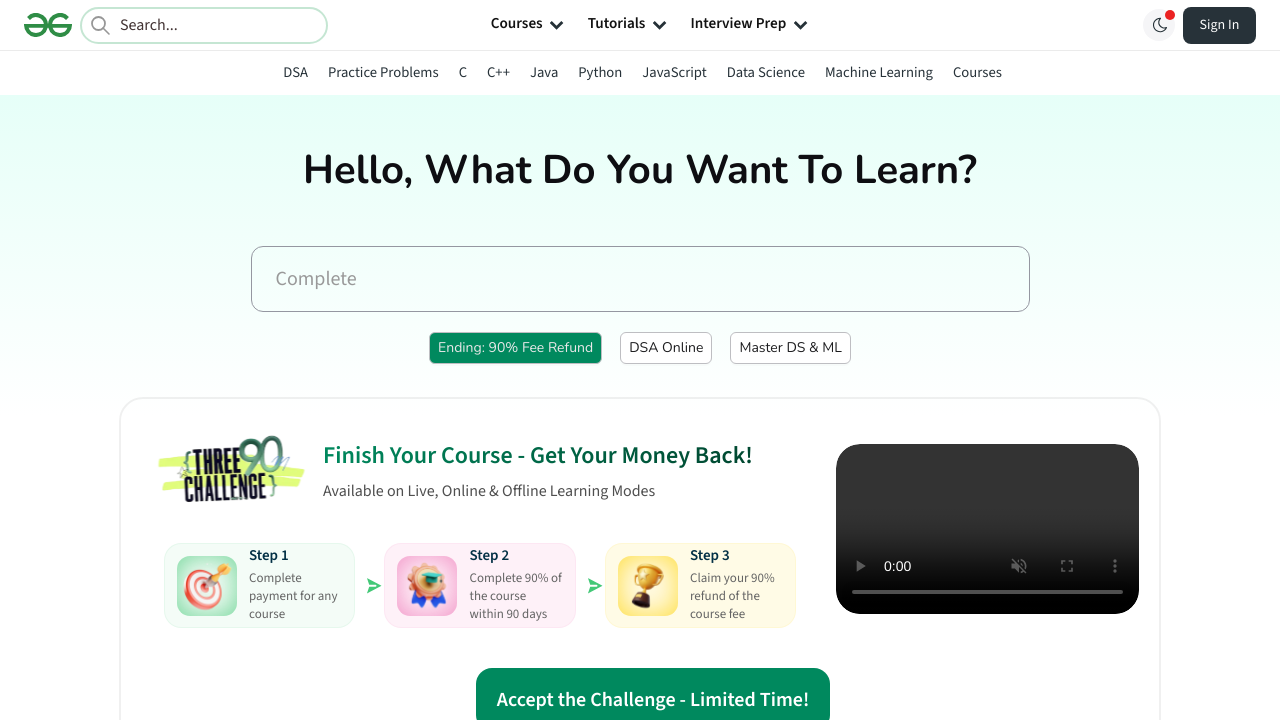

Verified Courses link element is present on the page
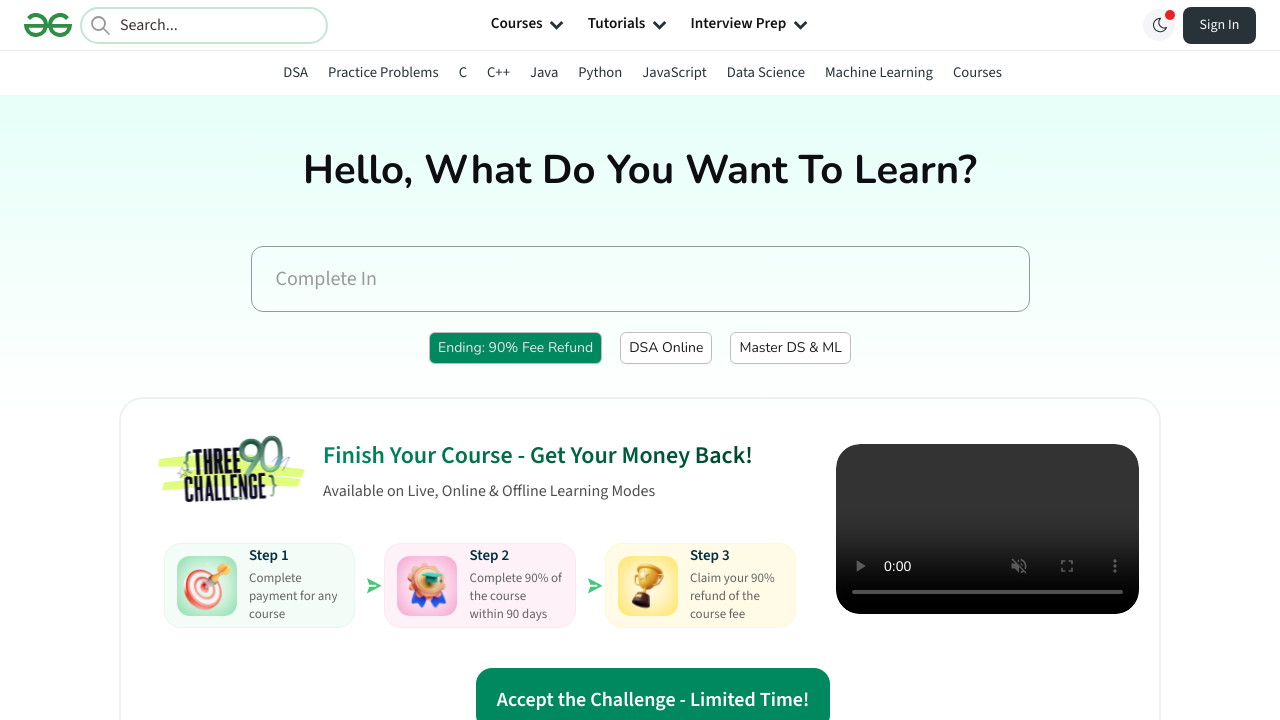

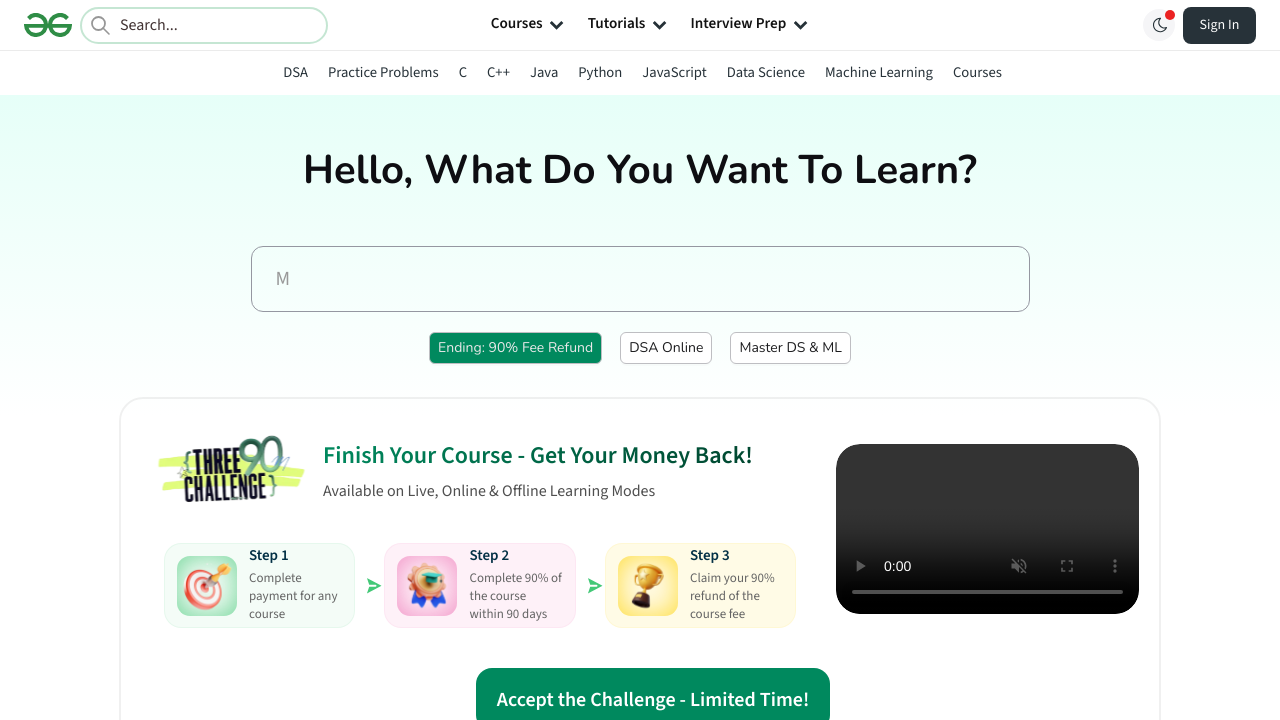